Tests nested frames by navigating to the Frames page, clicking Nested Frames link, and verifying the LEFT frame contains the text "LEFT"

Starting URL: https://the-internet.herokuapp.com/

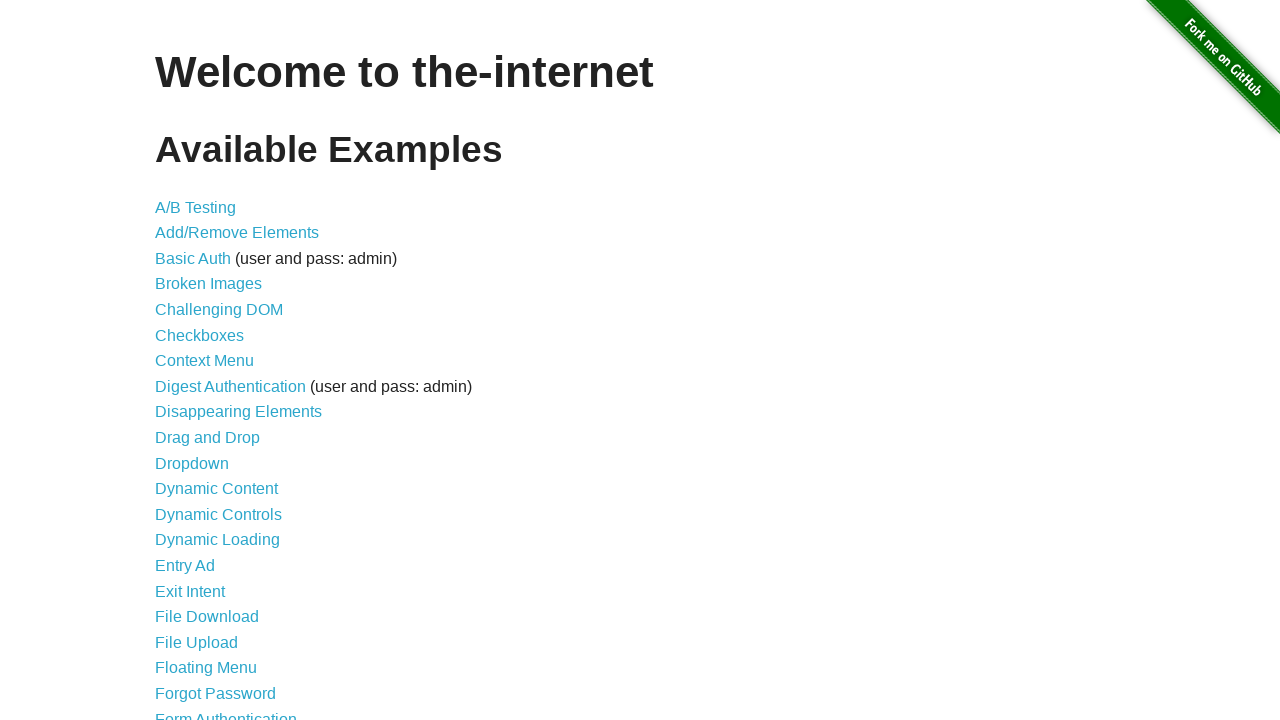

Navigated to The Internet homepage
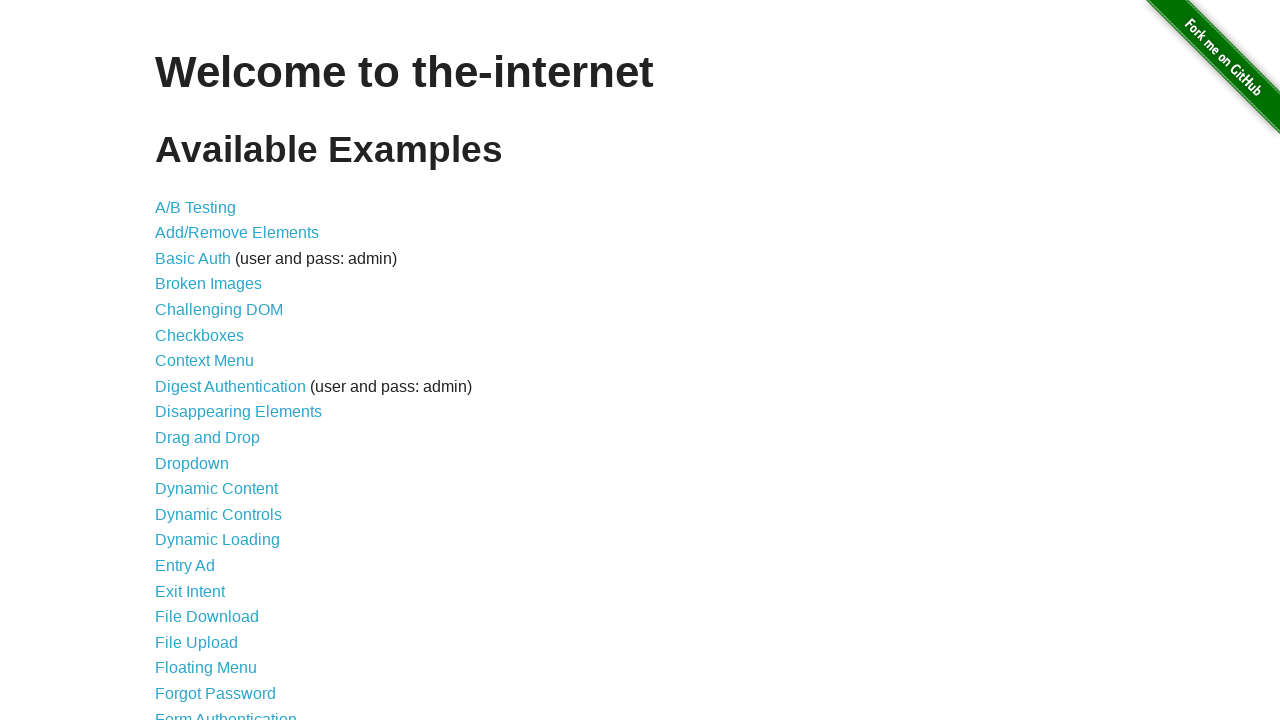

Clicked Frames link at (182, 361) on a:text('Frames')
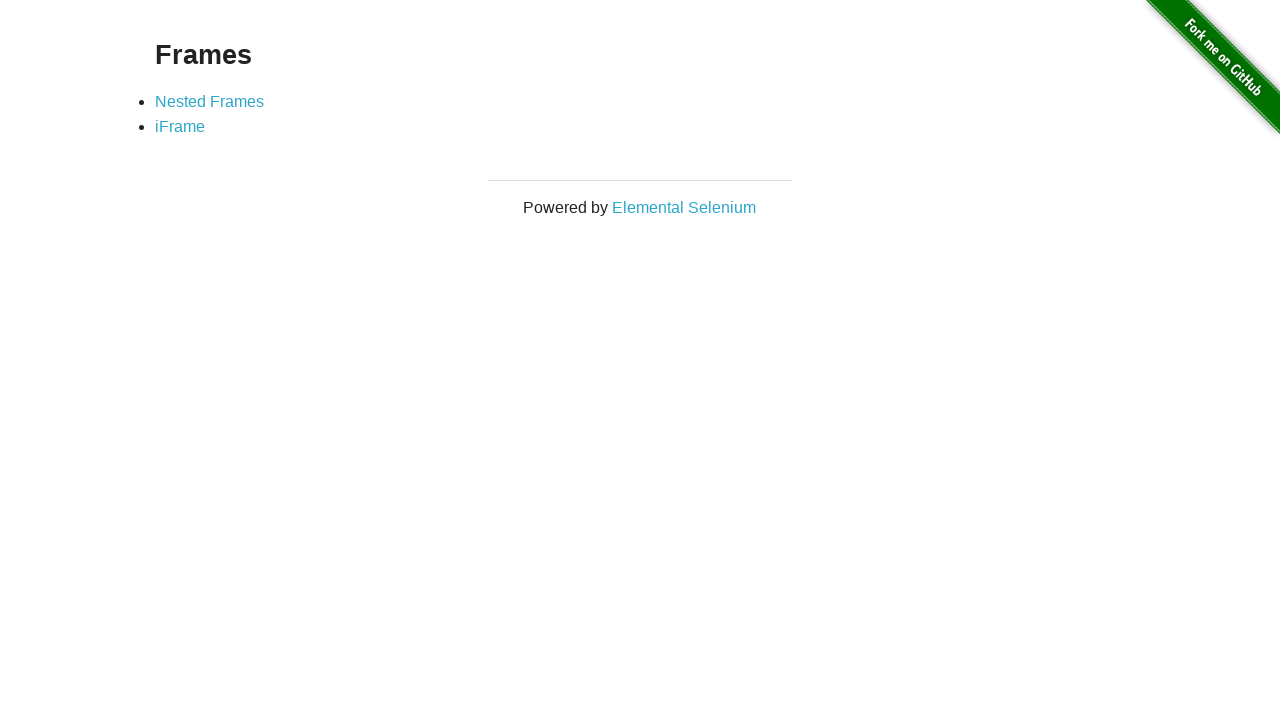

Clicked Nested Frames link at (210, 101) on a:text('Nested Frames')
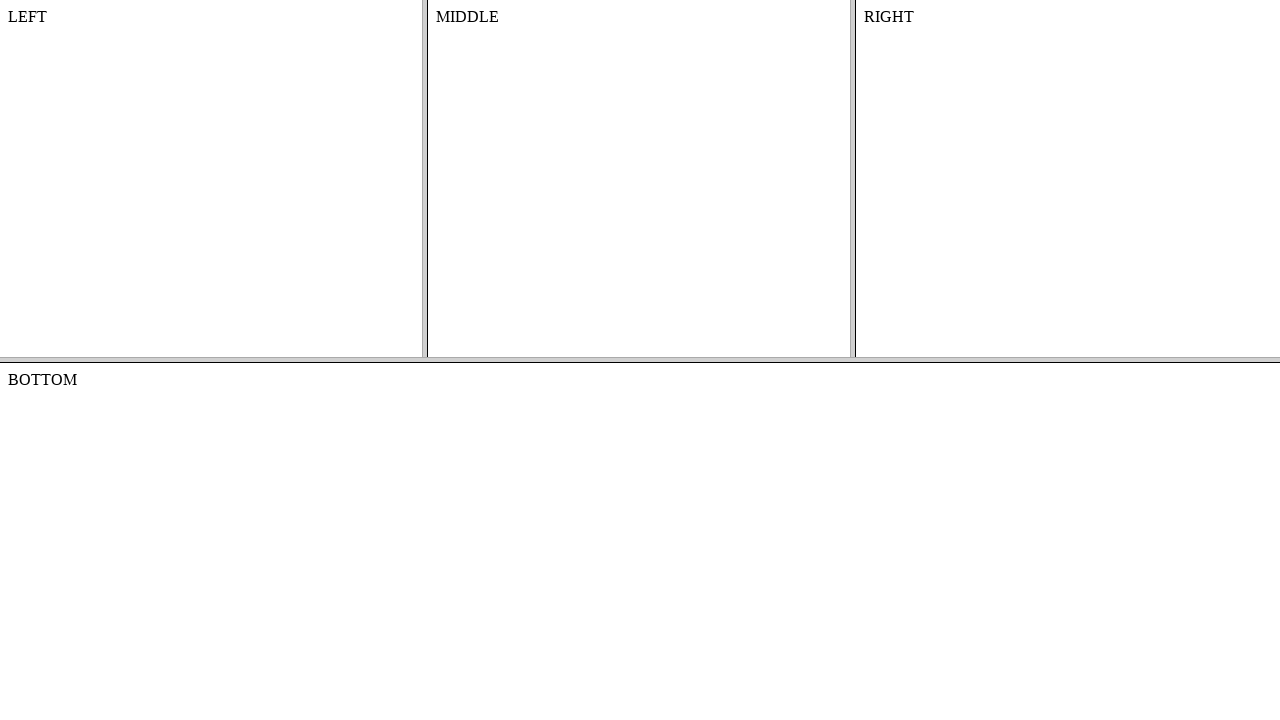

Located top frame
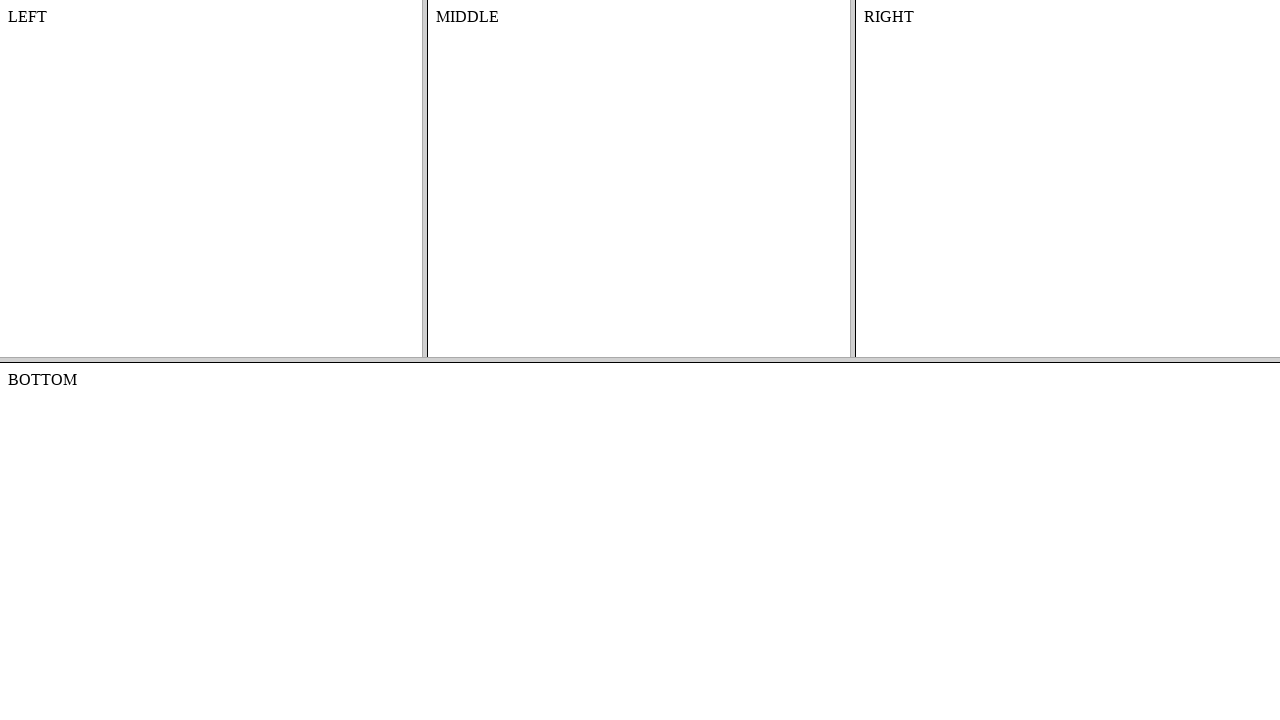

Located left frame within top frame
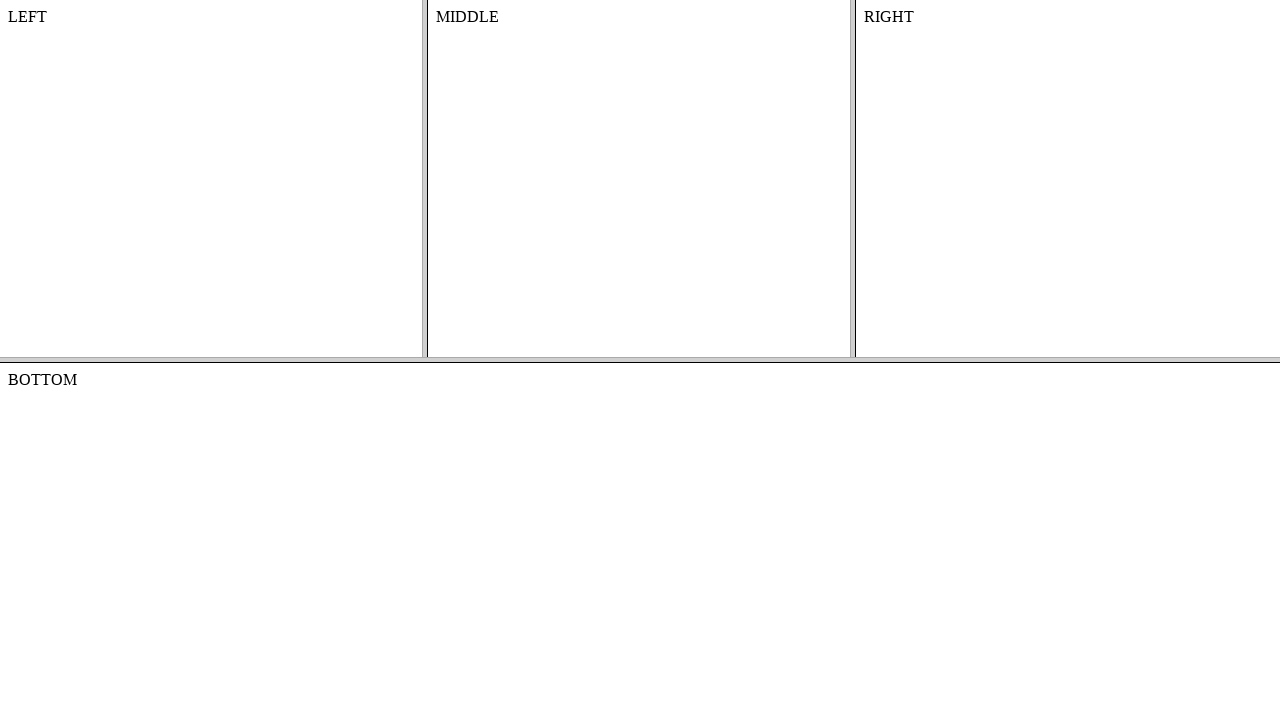

Retrieved text content from LEFT frame
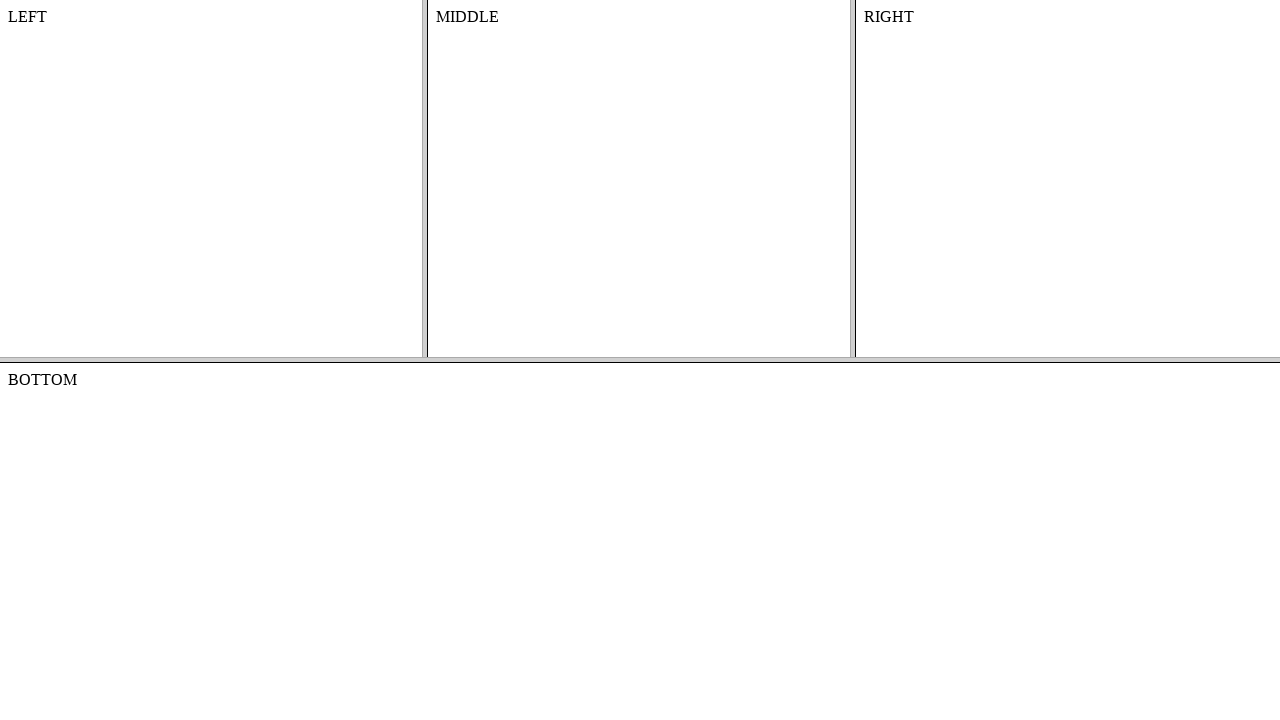

Verified LEFT frame contains 'LEFT' text
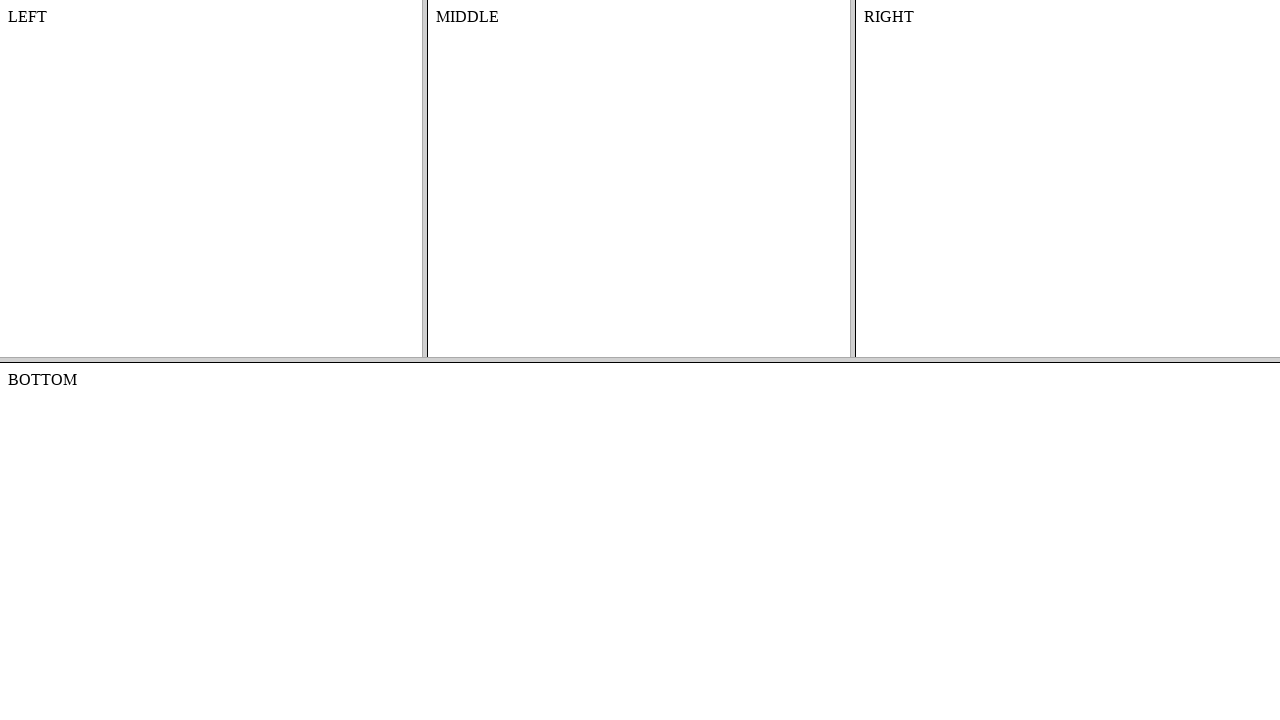

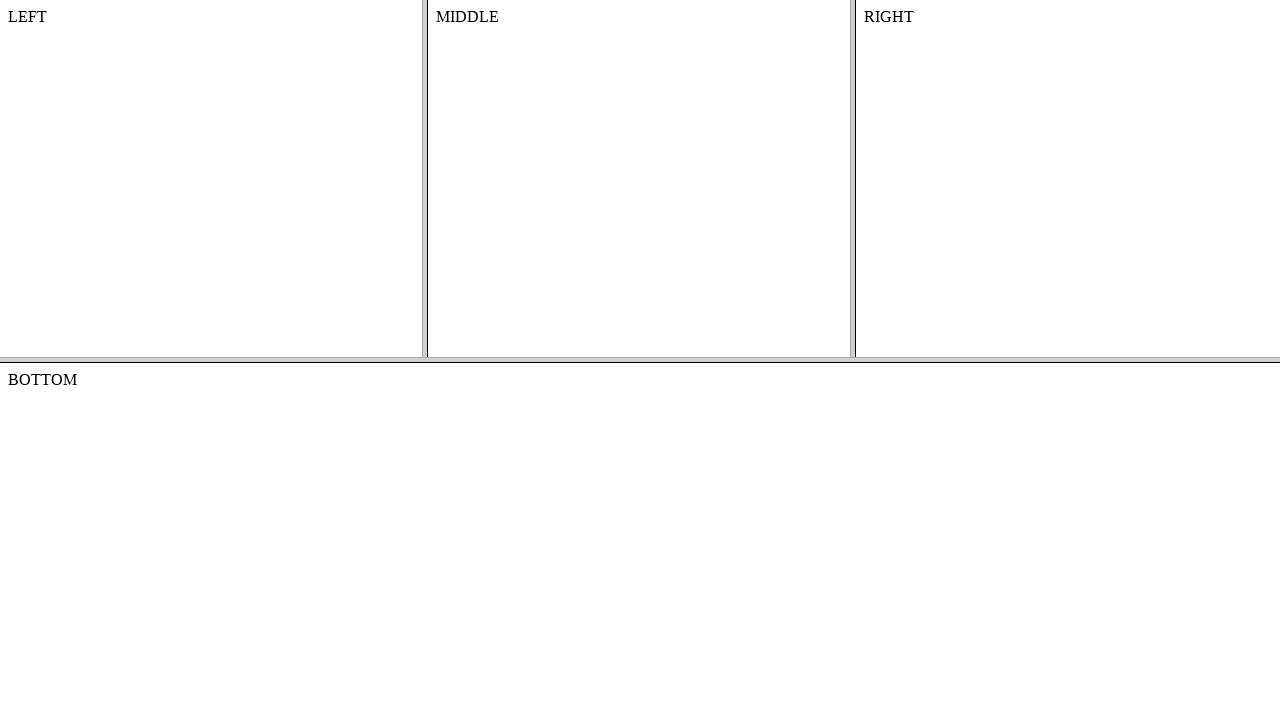